Tests dynamic controls by navigating to the dynamic controls page, clicking a checkbox, then clicking the Remove button to make the checkbox disappear.

Starting URL: https://the-internet.herokuapp.com/

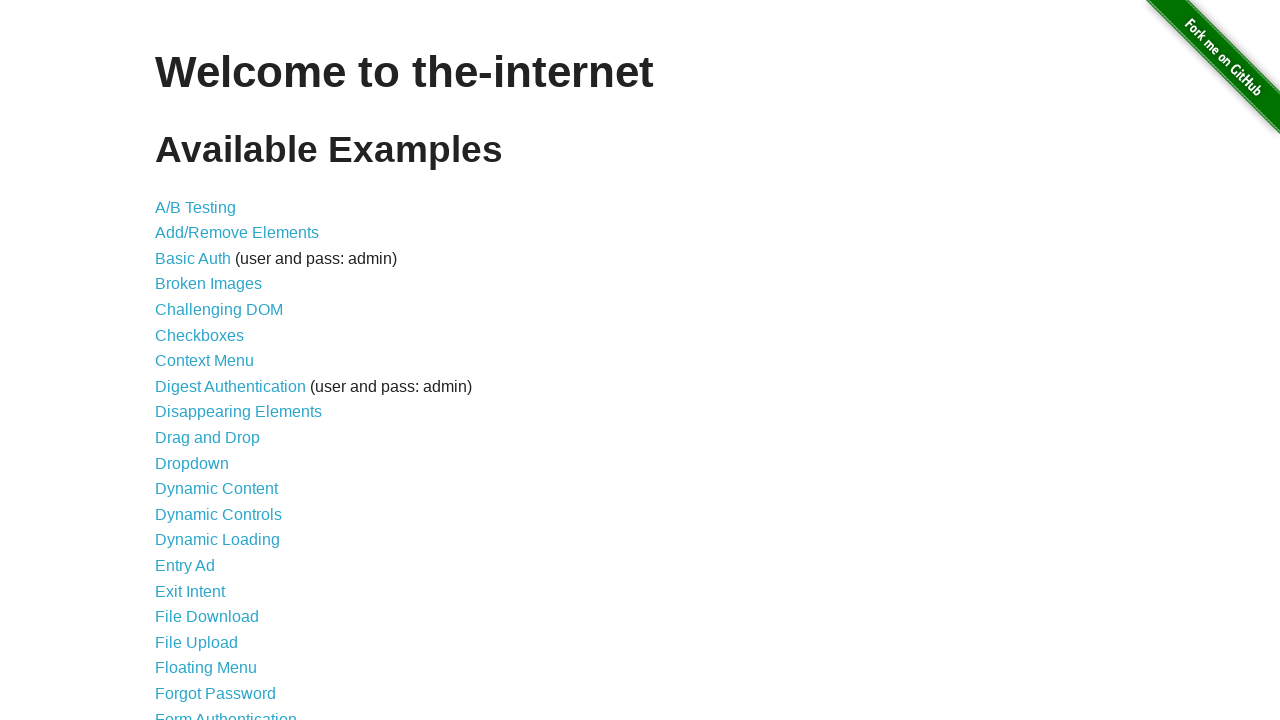

Clicked link to navigate to Dynamic Controls page at (218, 514) on xpath=//div[@id='content']/ul//a[@href='/dynamic_controls']
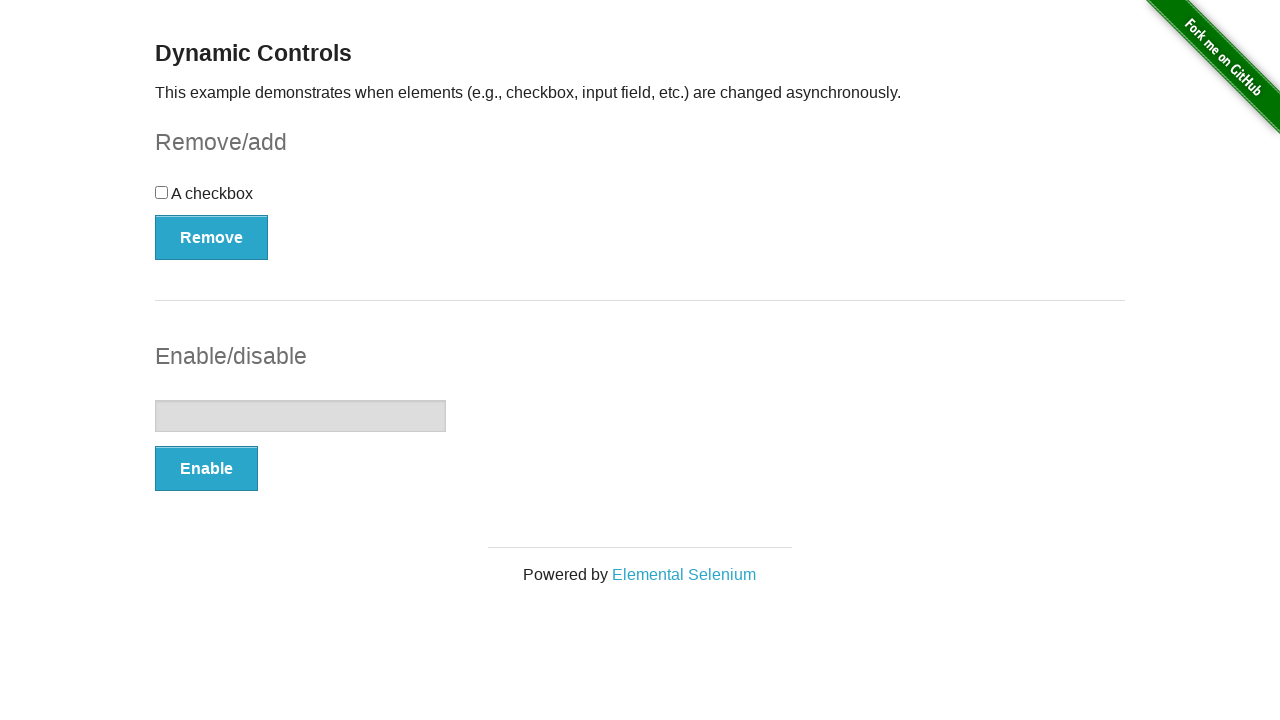

Clicked the checkbox at (640, 200) on #checkbox
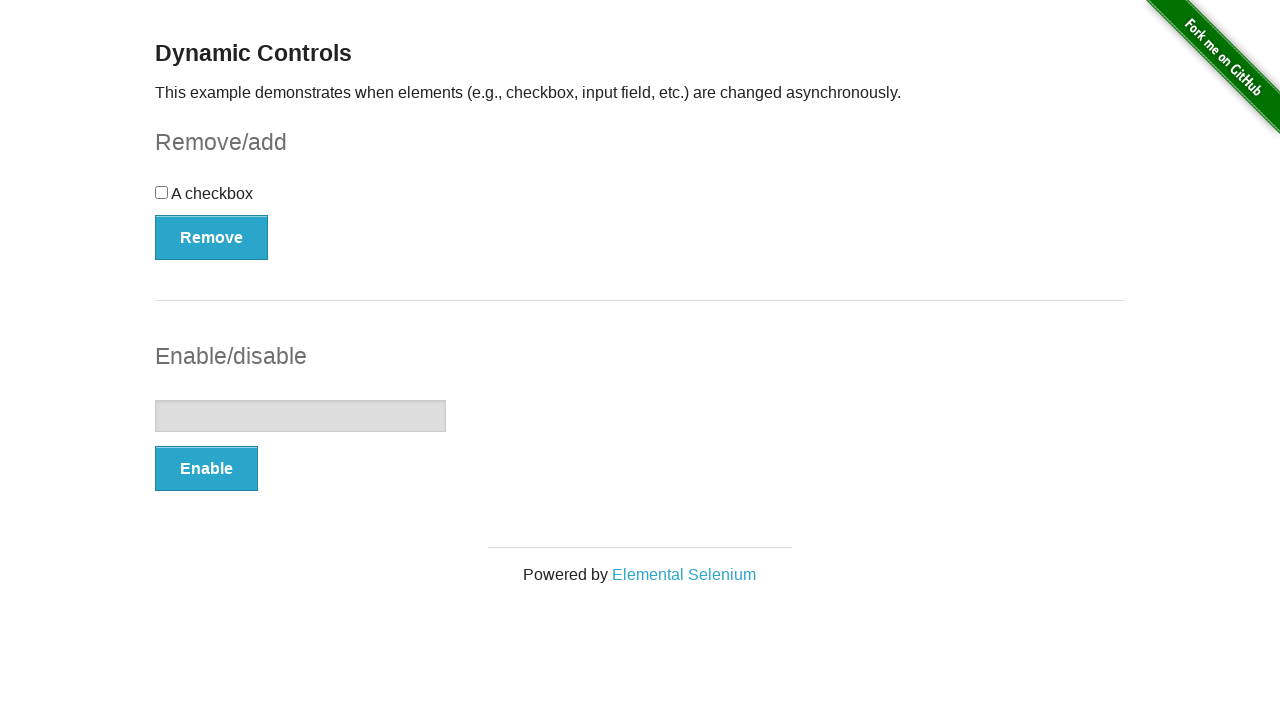

Clicked the Remove button to make checkbox disappear at (212, 237) on xpath=//form[@id='checkbox-example']/button[@type='button']
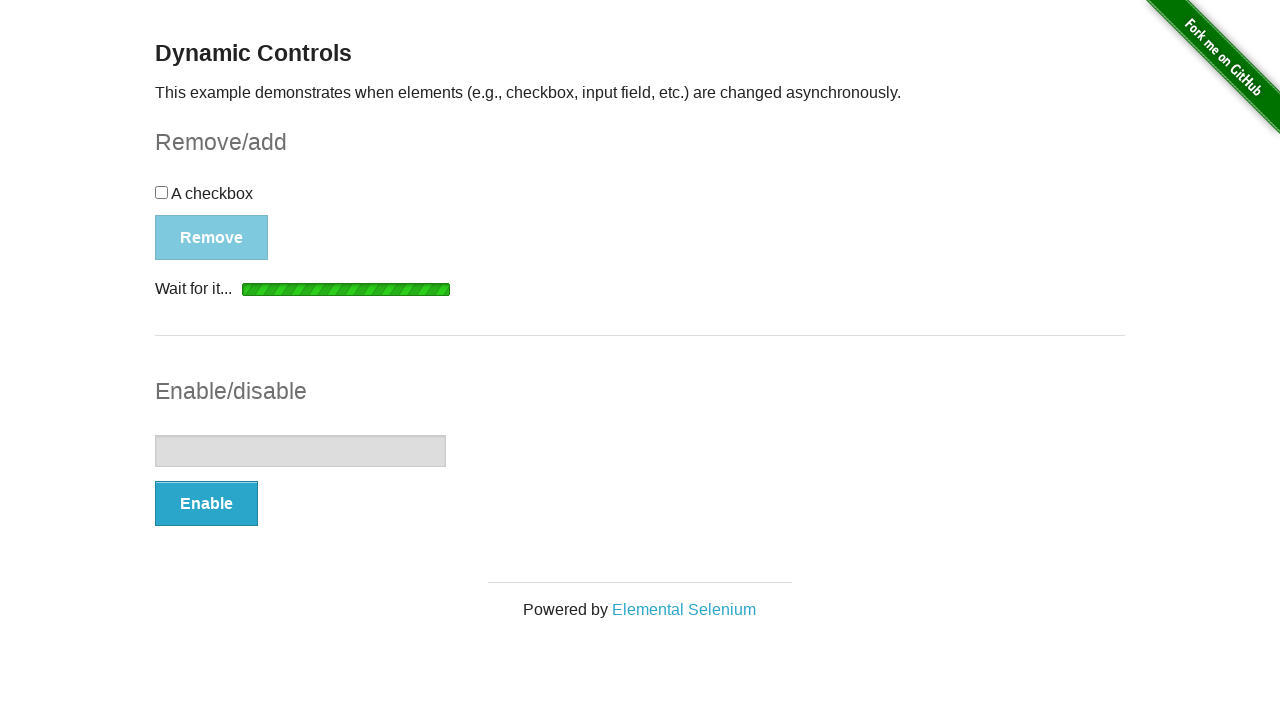

Checkbox became invisible after Remove button was clicked
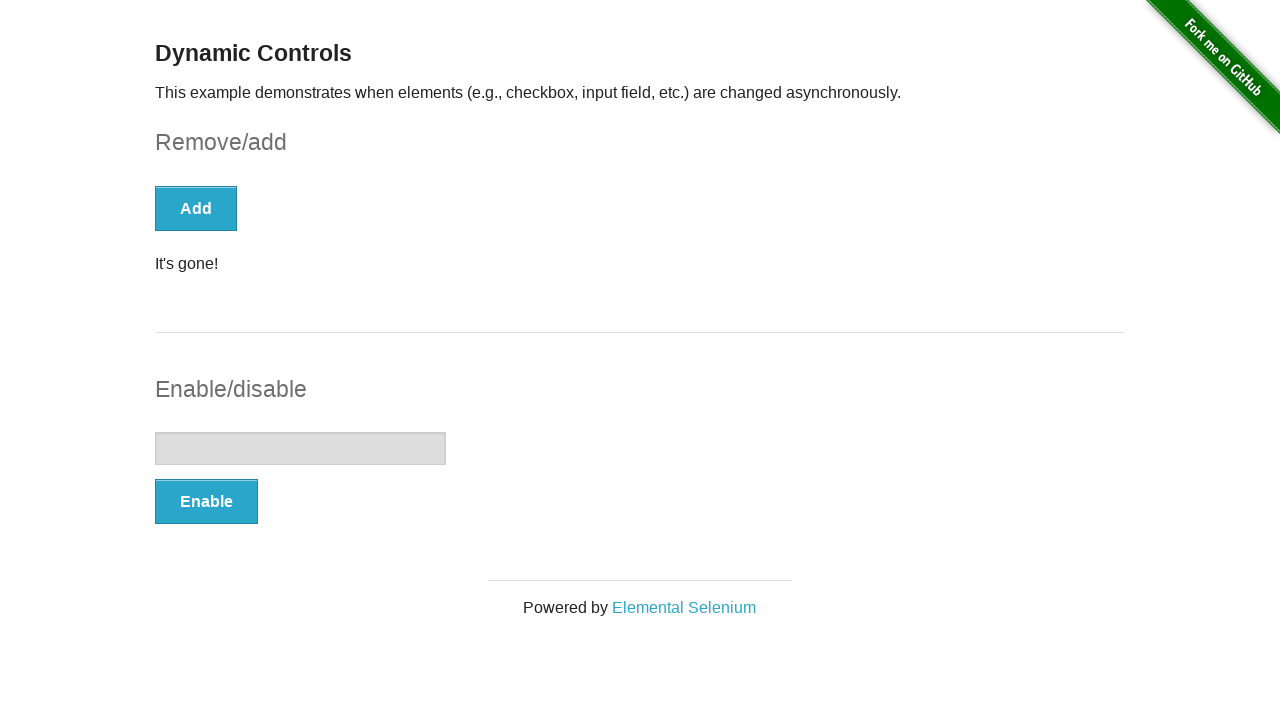

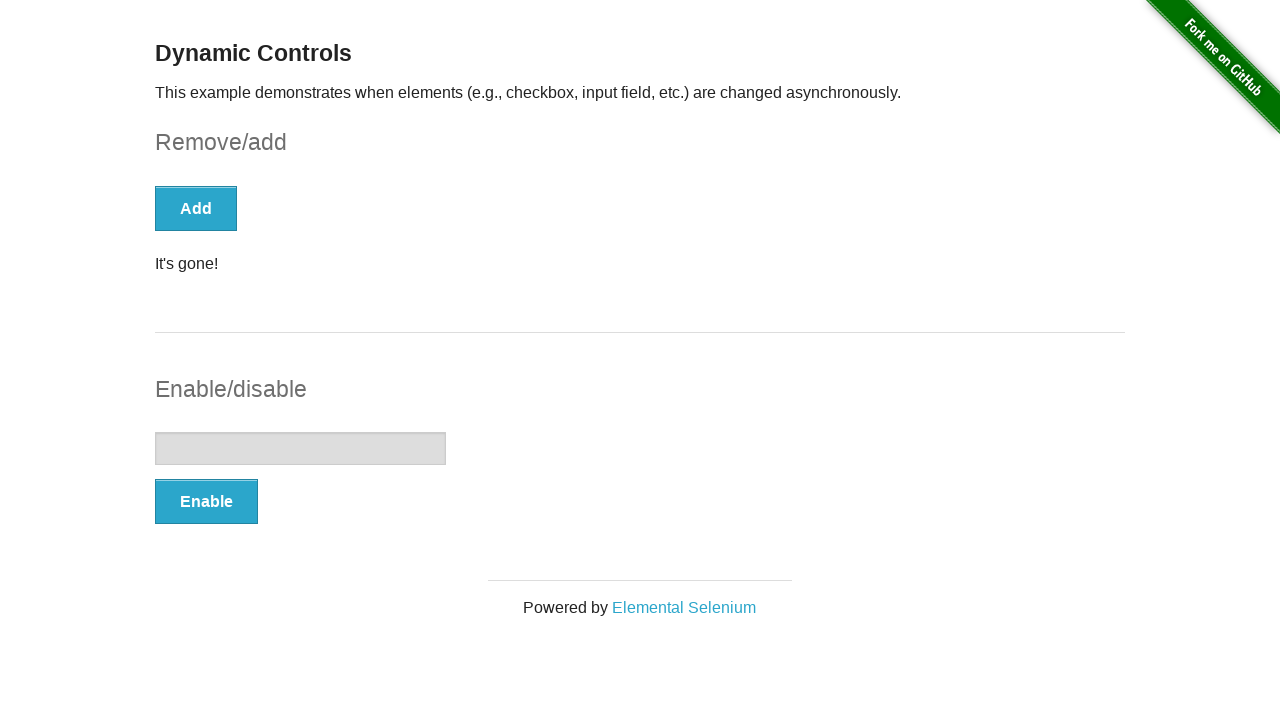